Tests interaction with the first iframe by switching to frame1 and locating an element within it

Starting URL: https://demoqa.com/frames

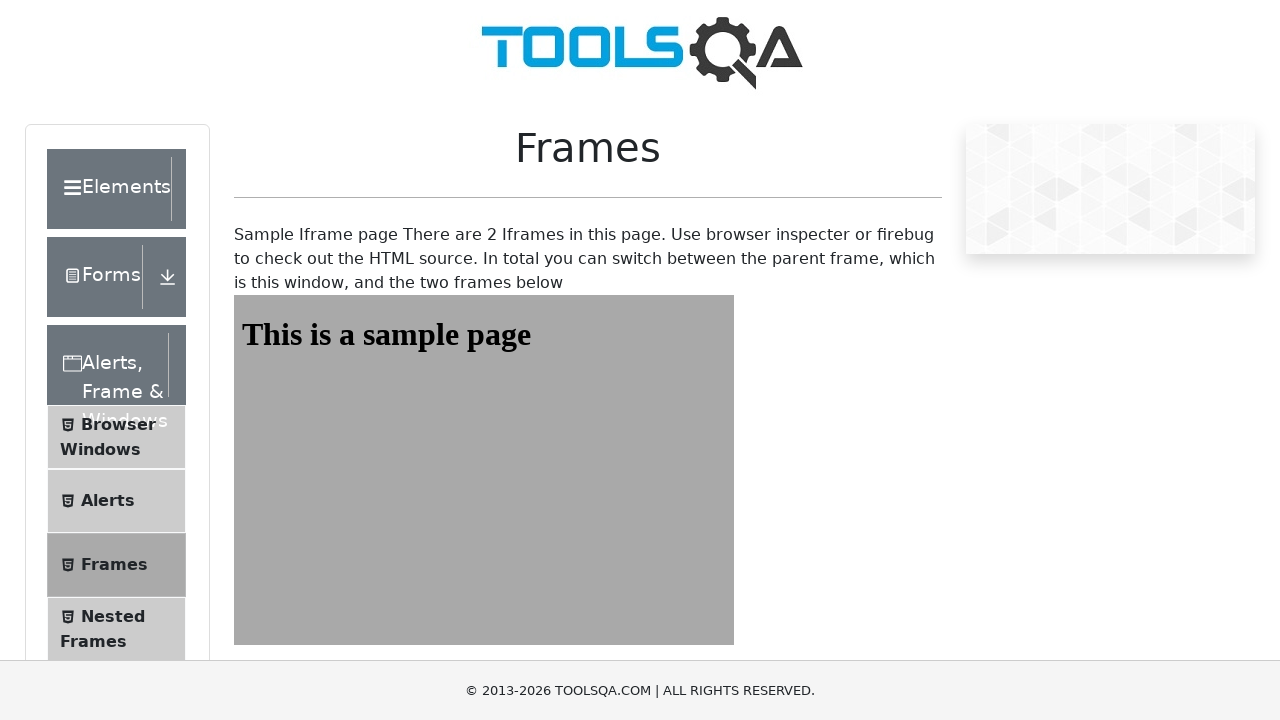

Navigated to https://demoqa.com/frames
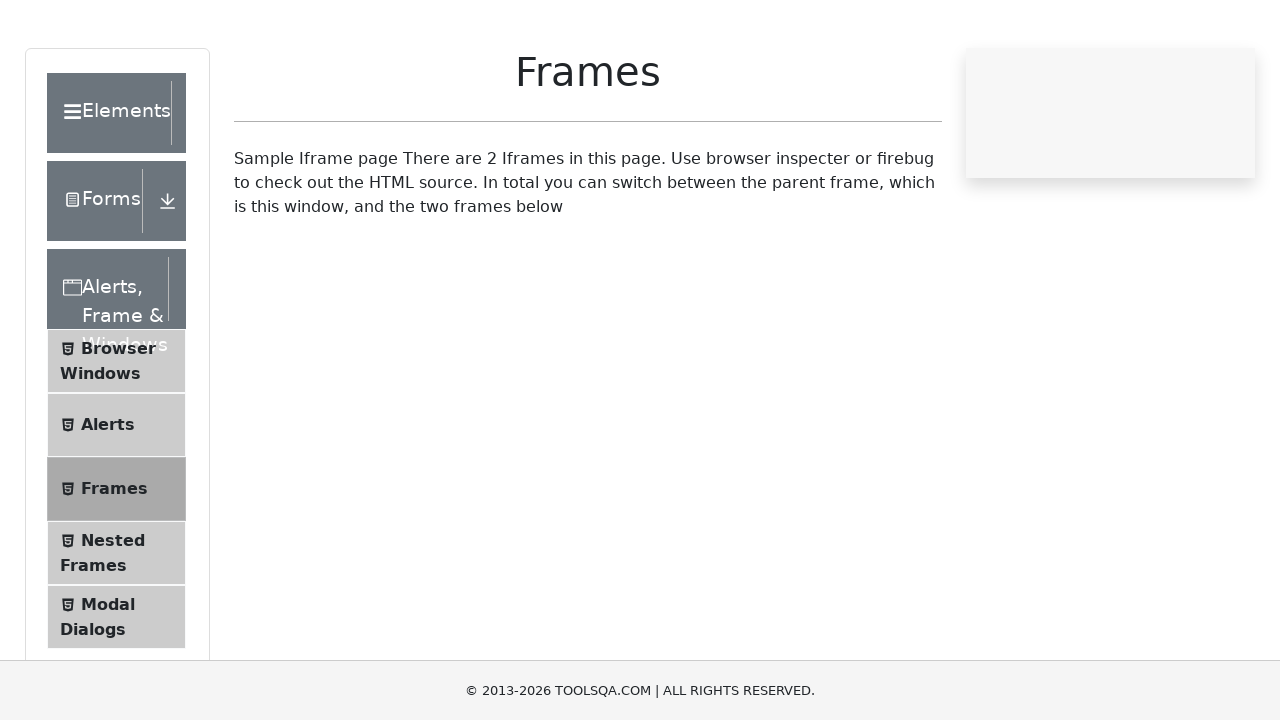

Switched to frame1
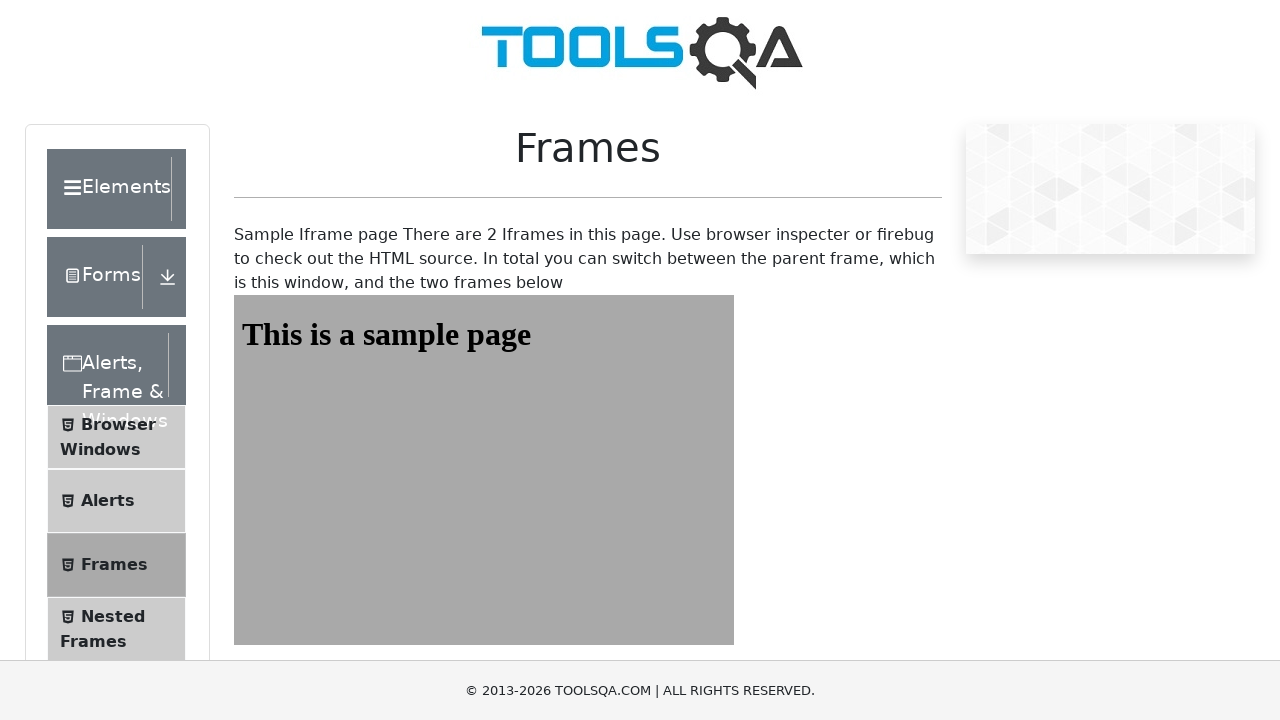

Verified #sampleHeading element exists in frame1
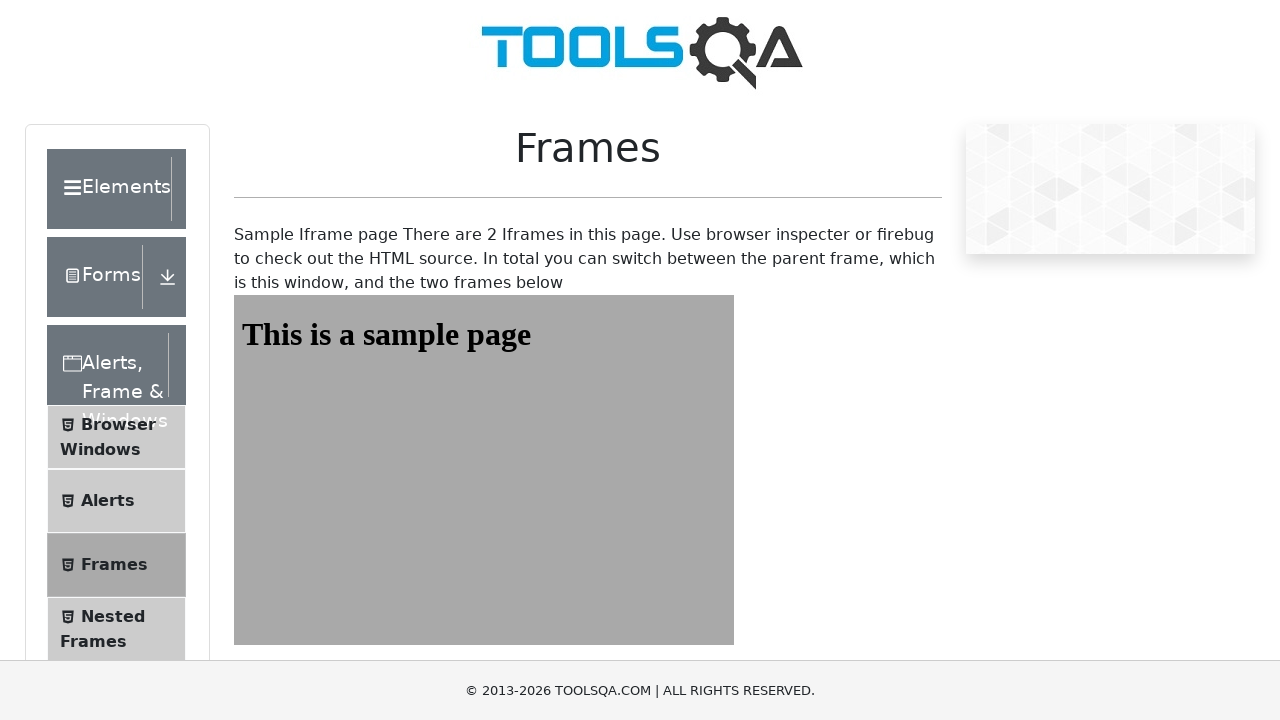

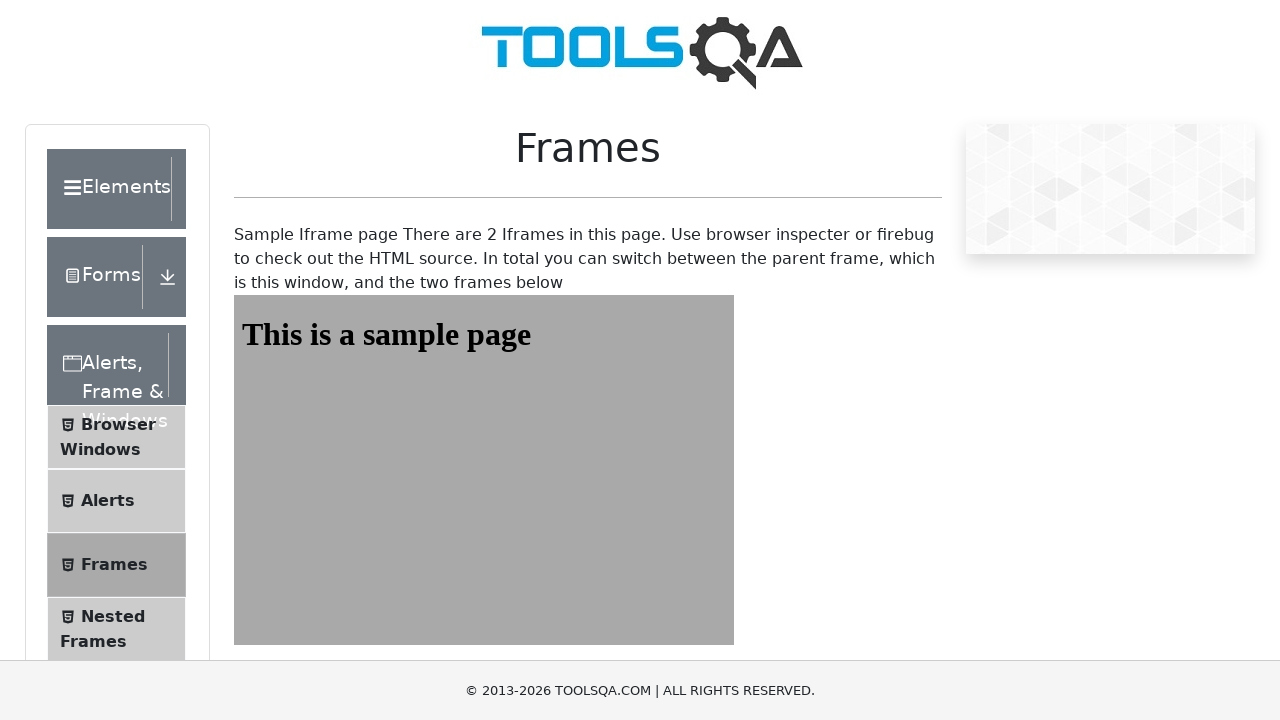